Navigates to the website and scrolls to a specific element on the page

Starting URL: https://anhtester.com

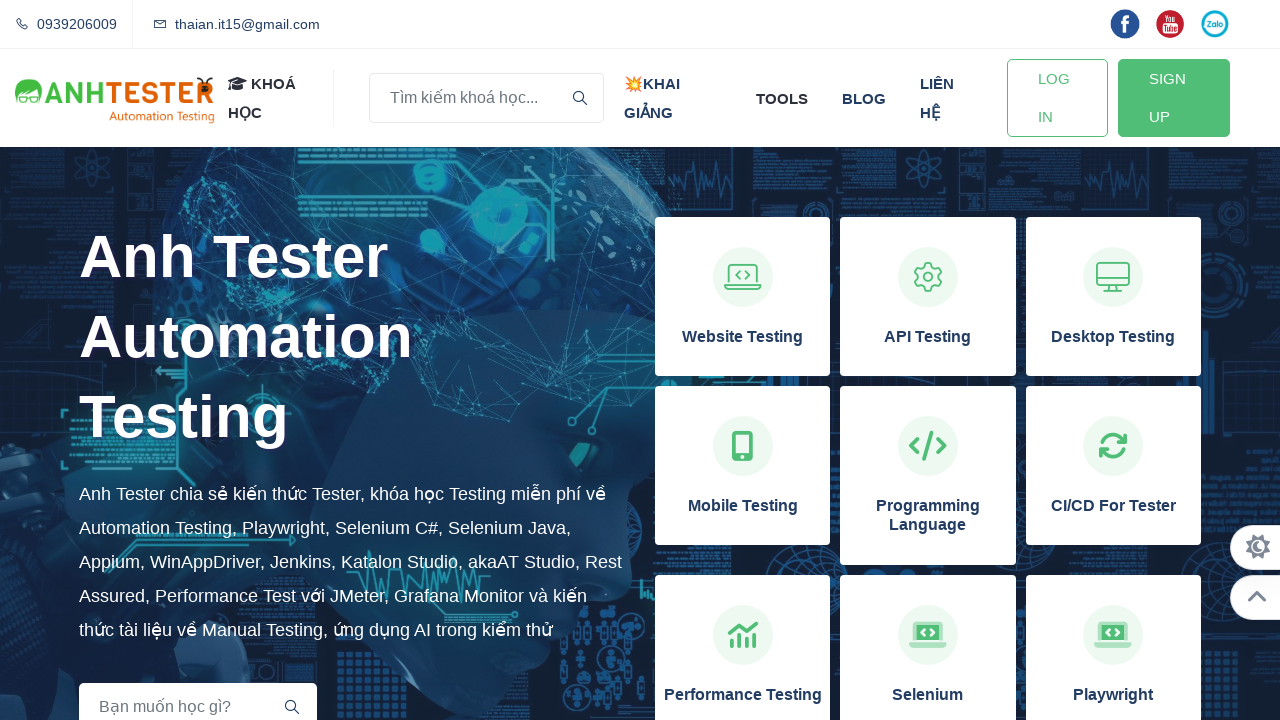

Navigated to https://anhtester.com
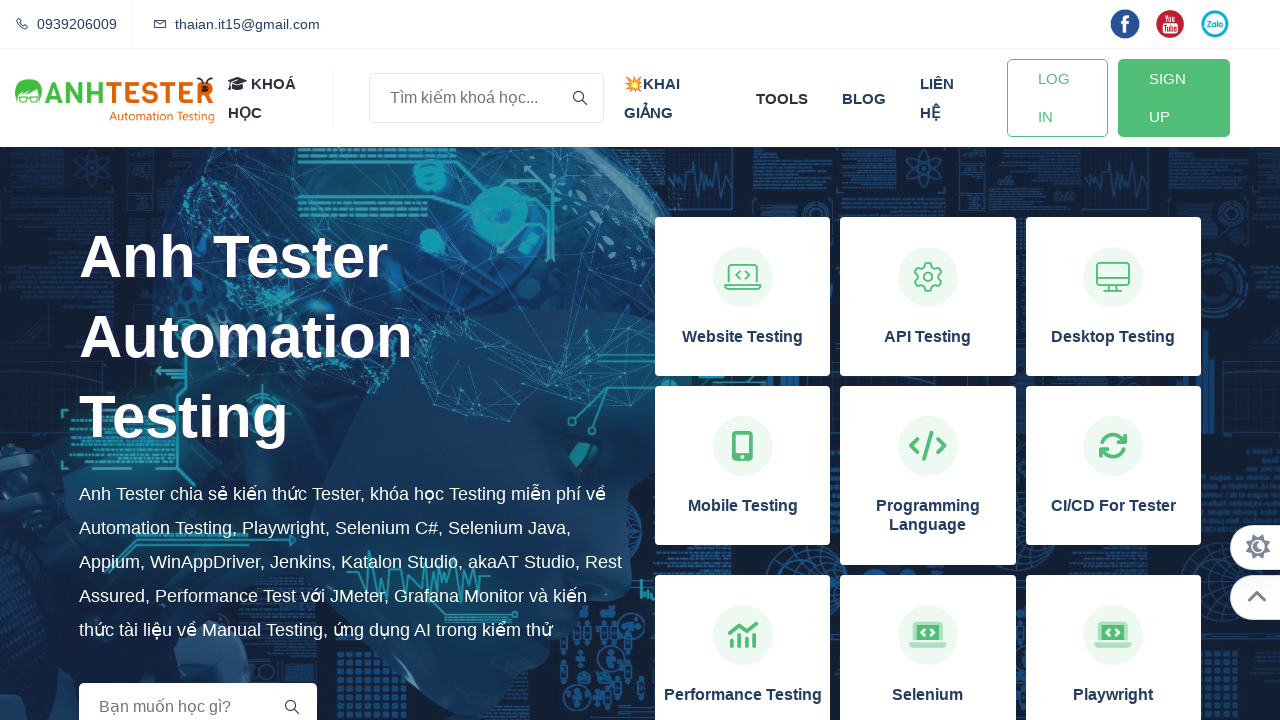

Located the 'Tất Cả Khóa Học' (All Courses) element
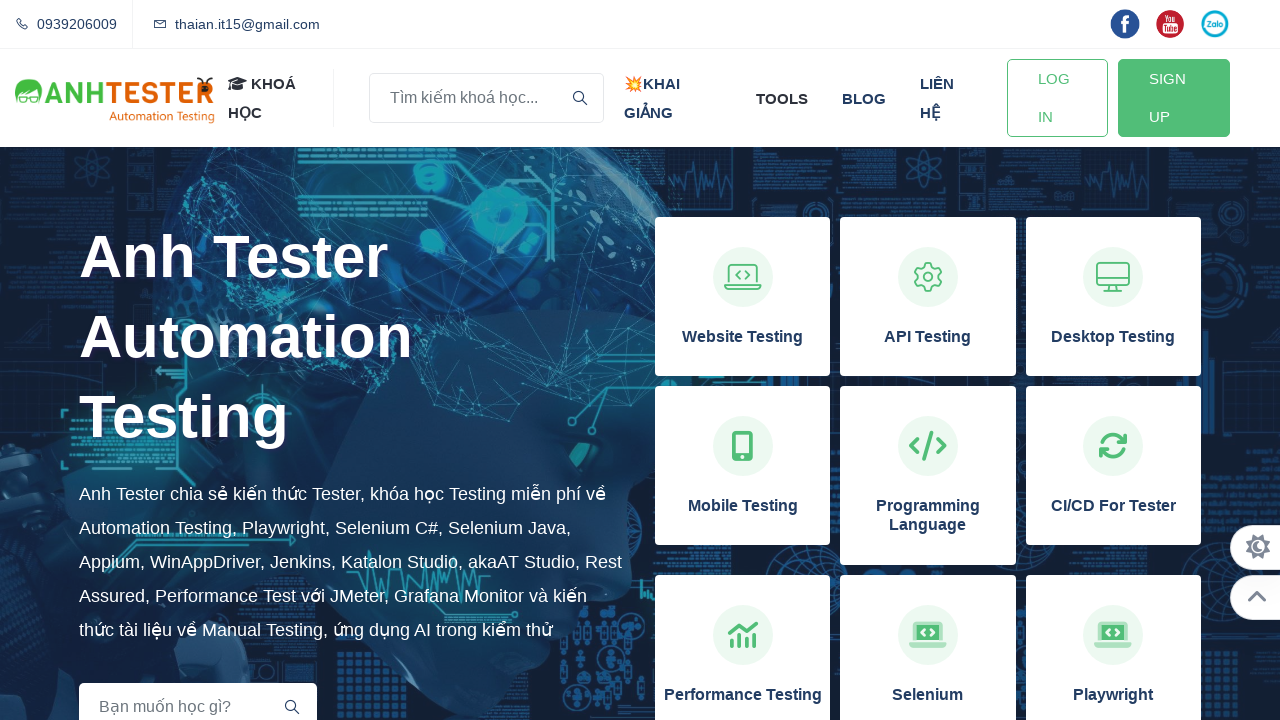

Scrolled to the 'Tất Cả Khóa Học' (All Courses) element
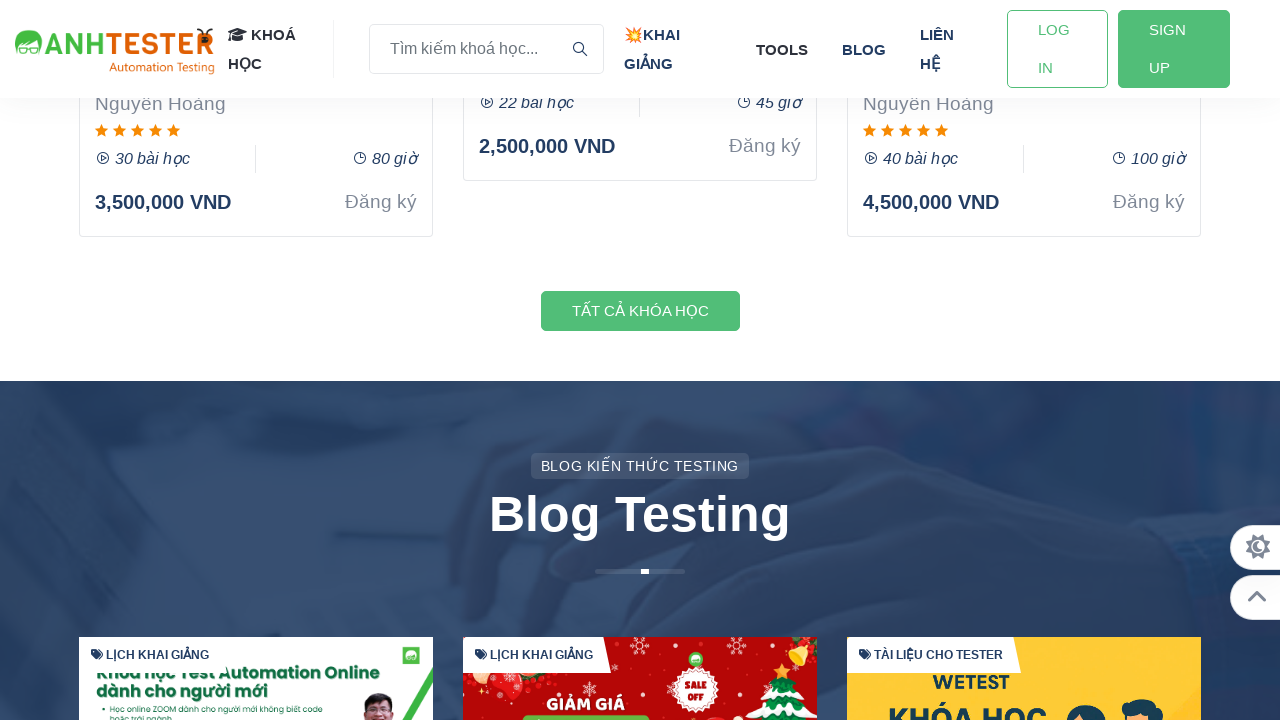

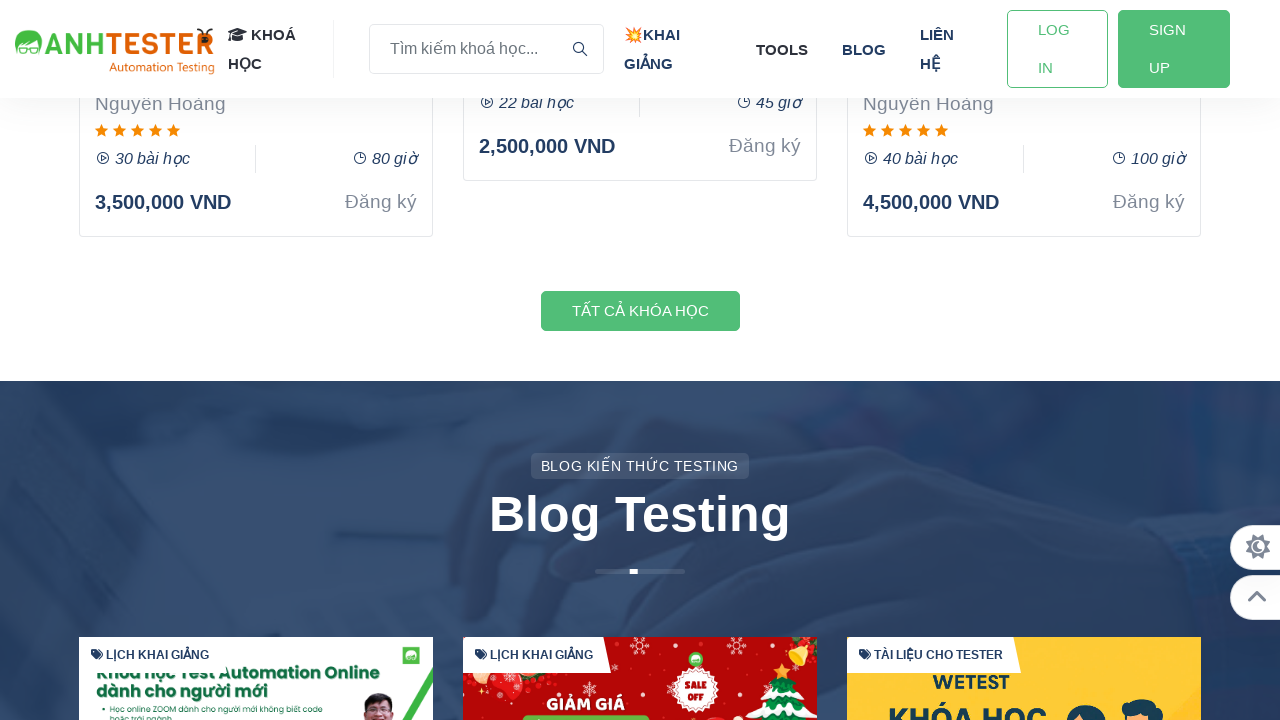